Tests drag and drop functionality on jQuery UI demo page by dragging an element and dropping it onto a target area

Starting URL: https://jqueryui.com/droppable/

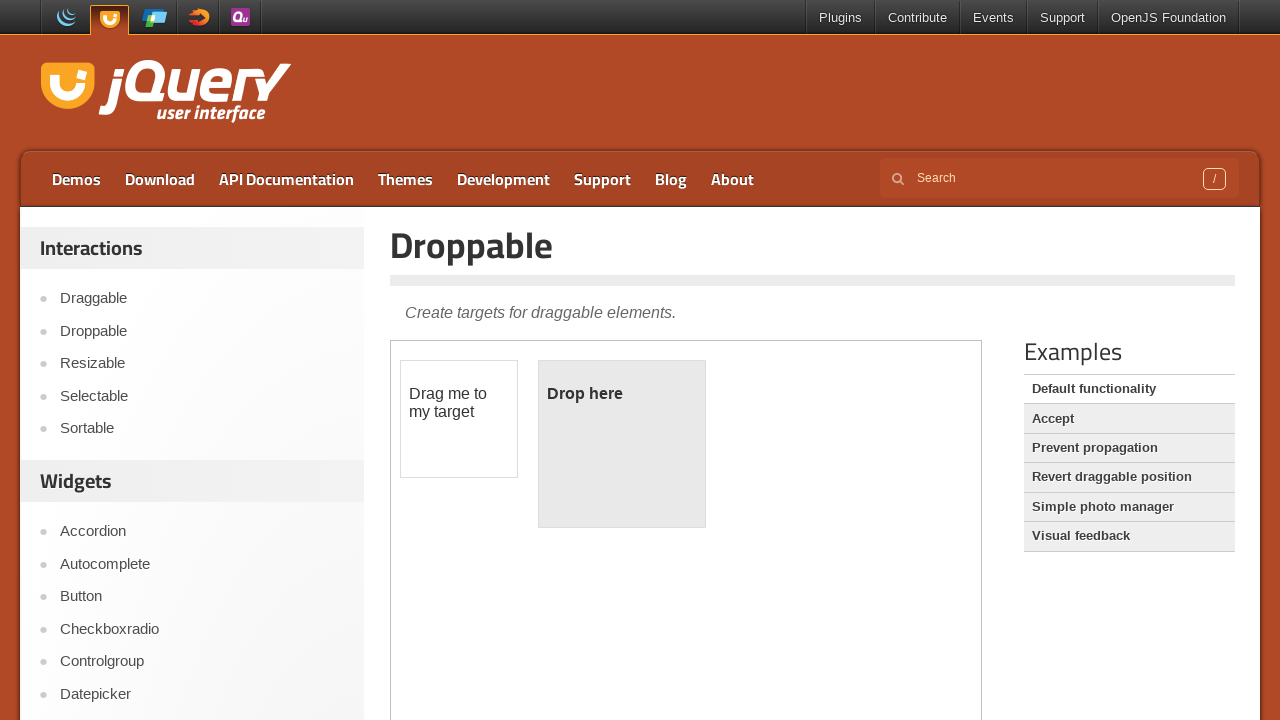

Located the iframe containing the drag and drop demo
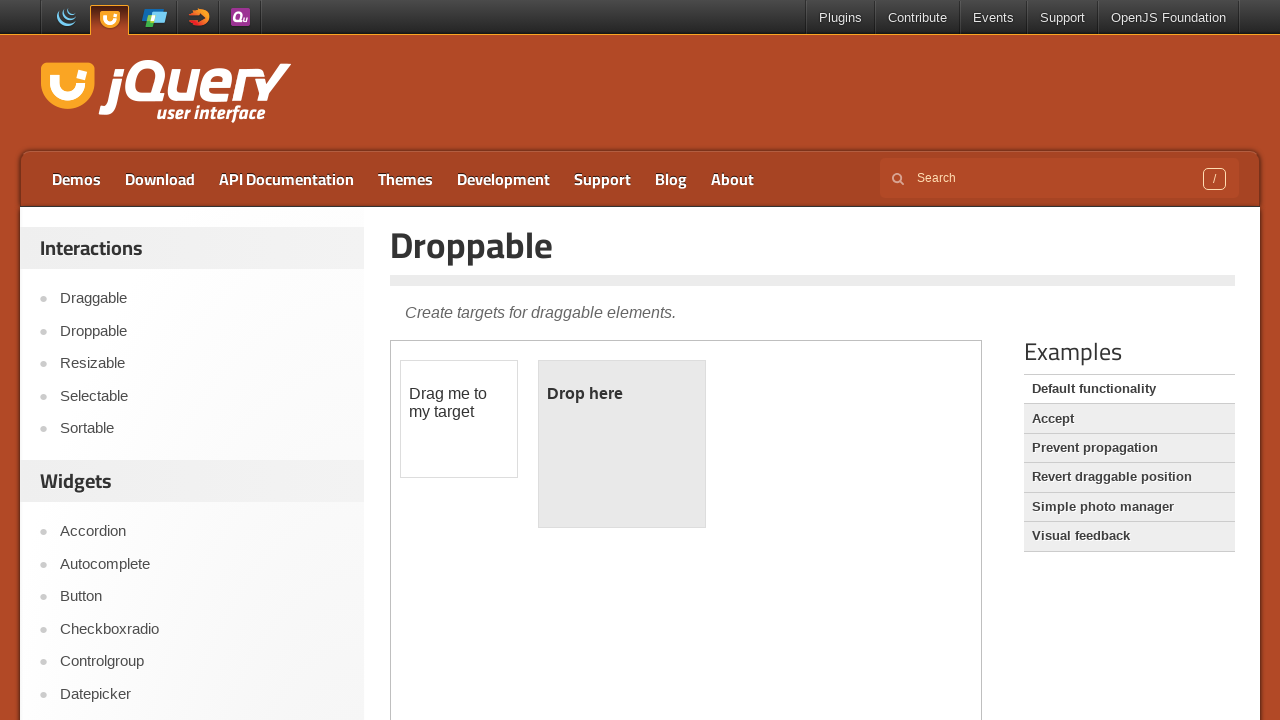

Located the draggable element
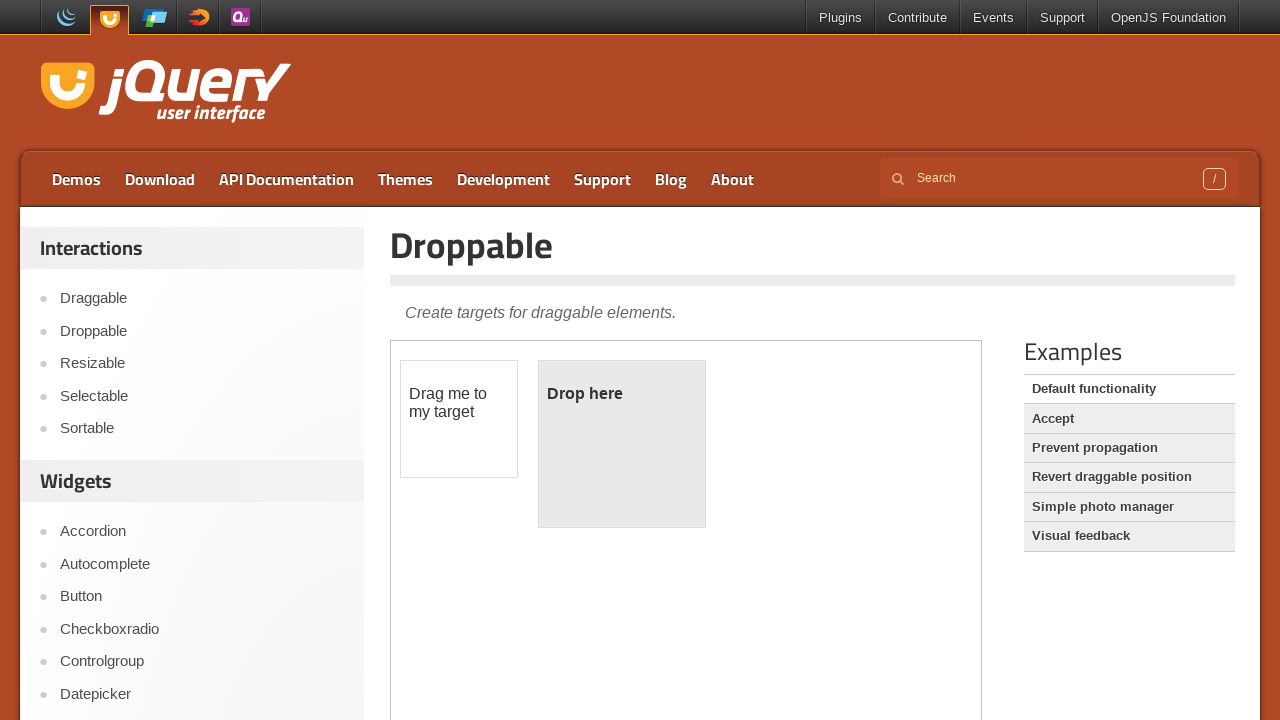

Located the droppable target area
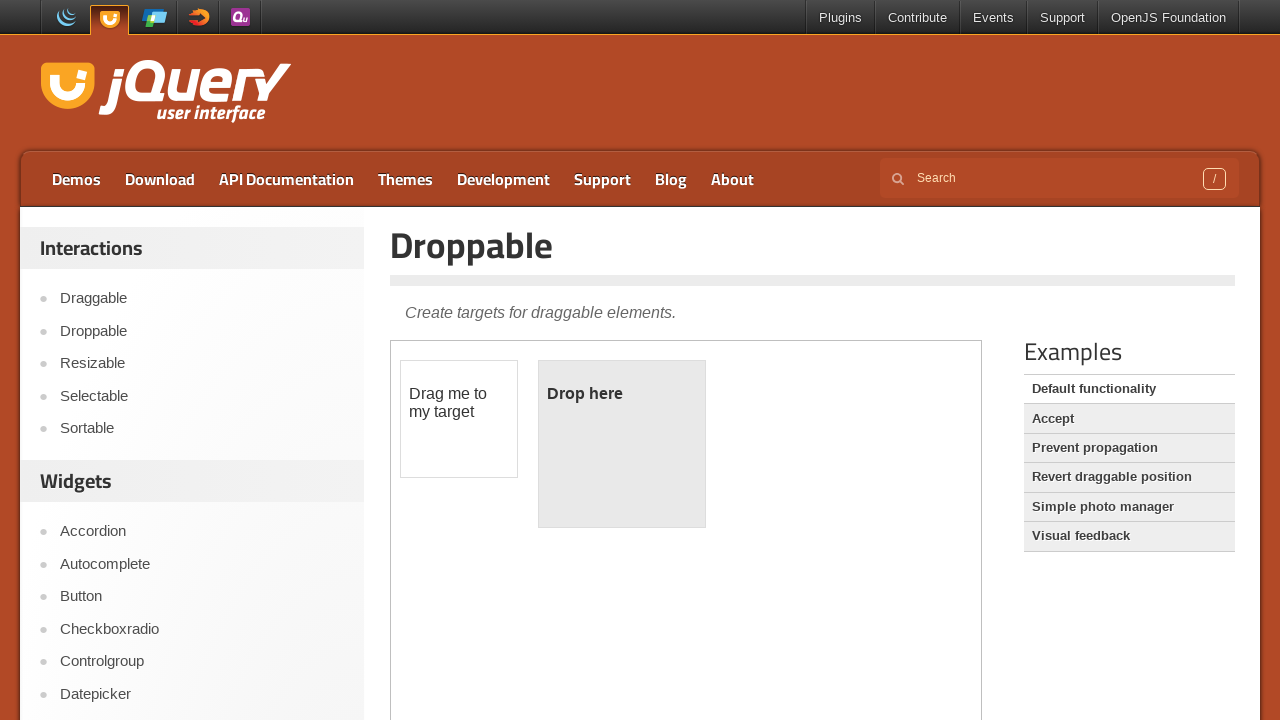

Retrieved bounding box coordinates for draggable element
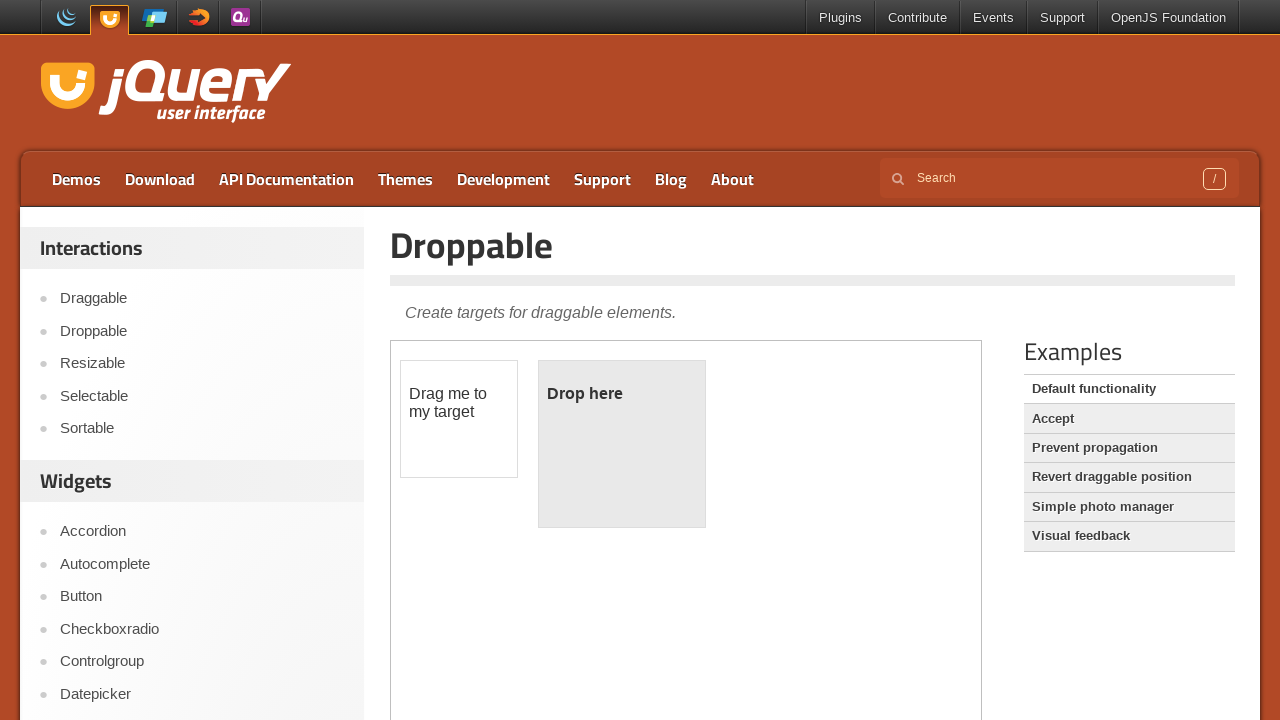

Retrieved bounding box coordinates for droppable target
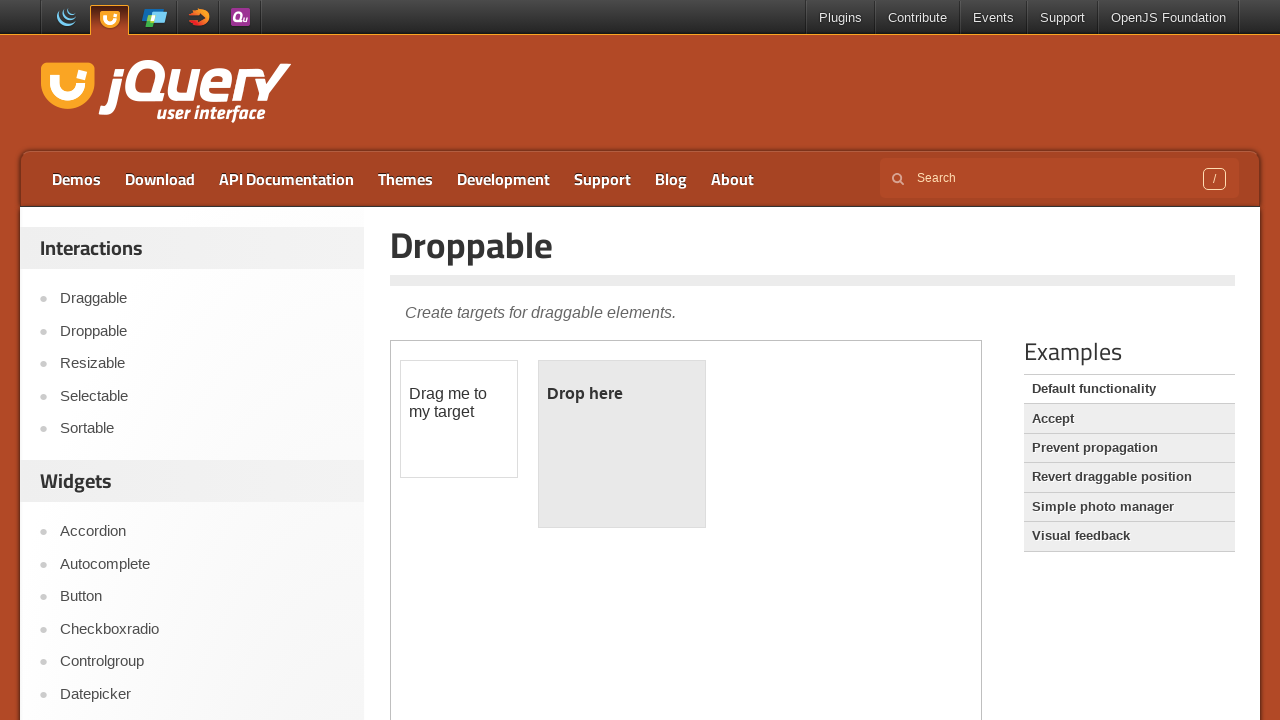

Moved mouse to center of draggable element at (459, 419)
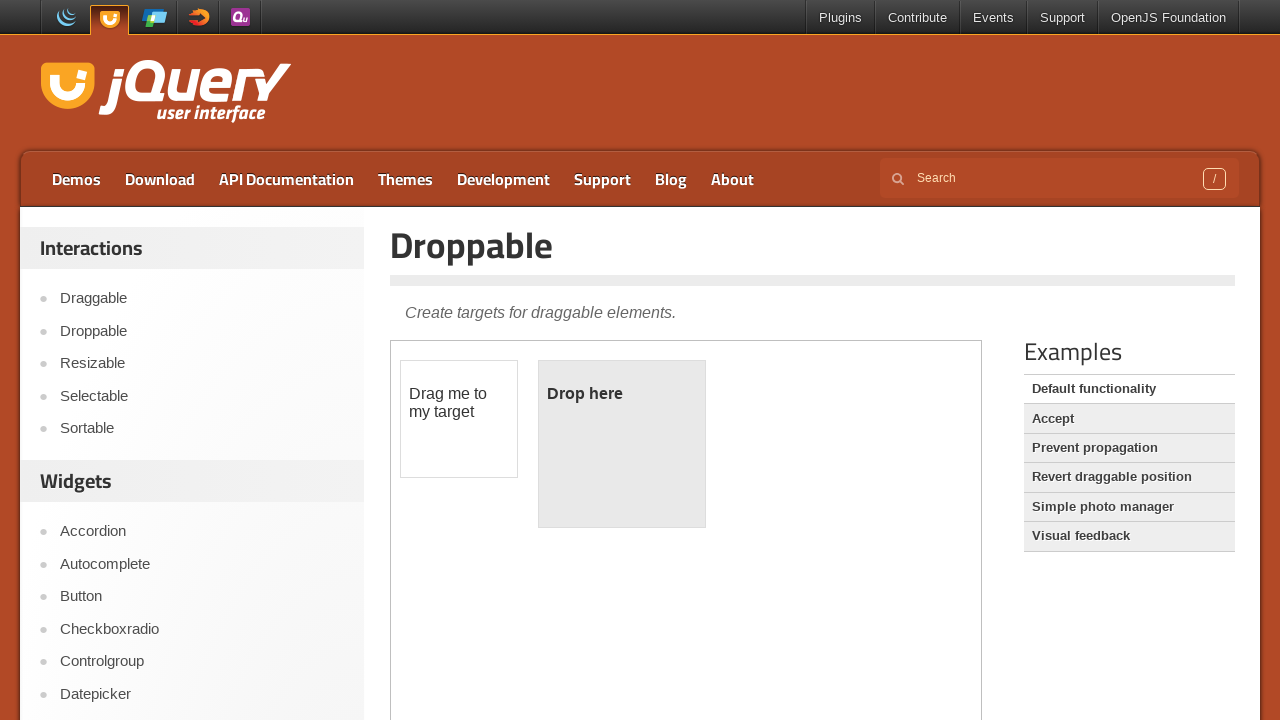

Pressed down mouse button to start drag at (459, 419)
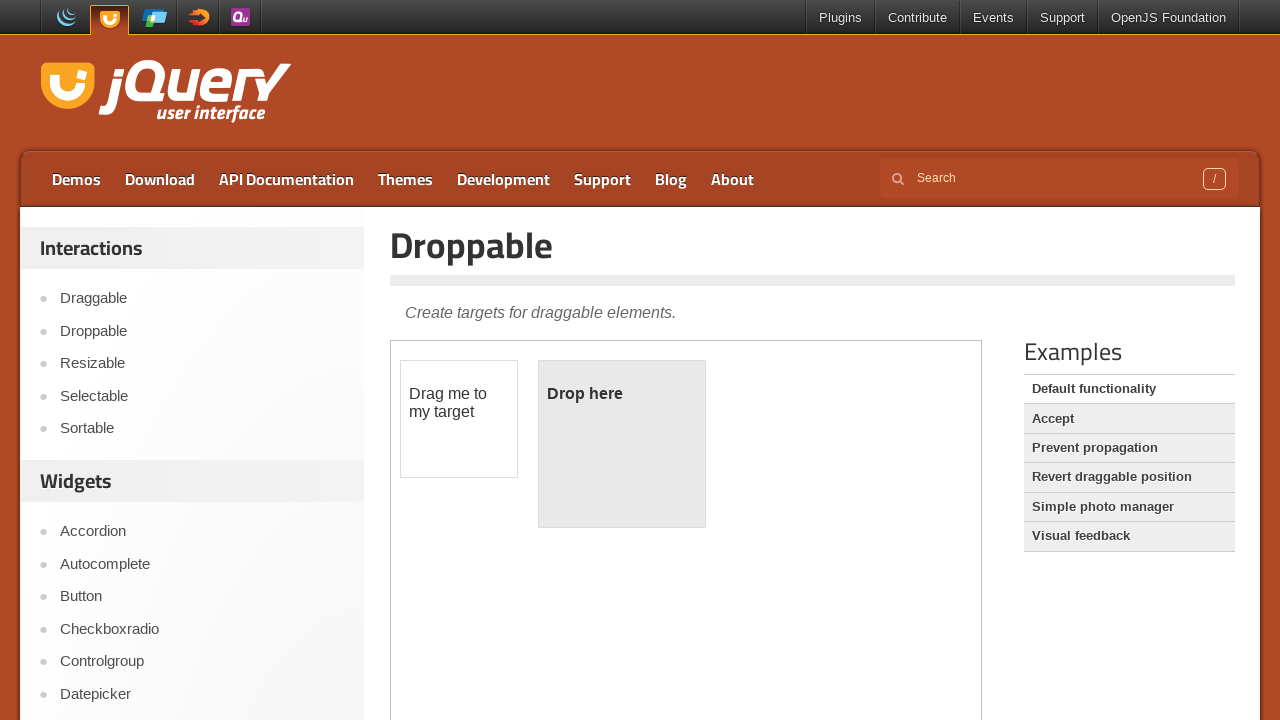

Dragged element to center of droppable target area at (622, 444)
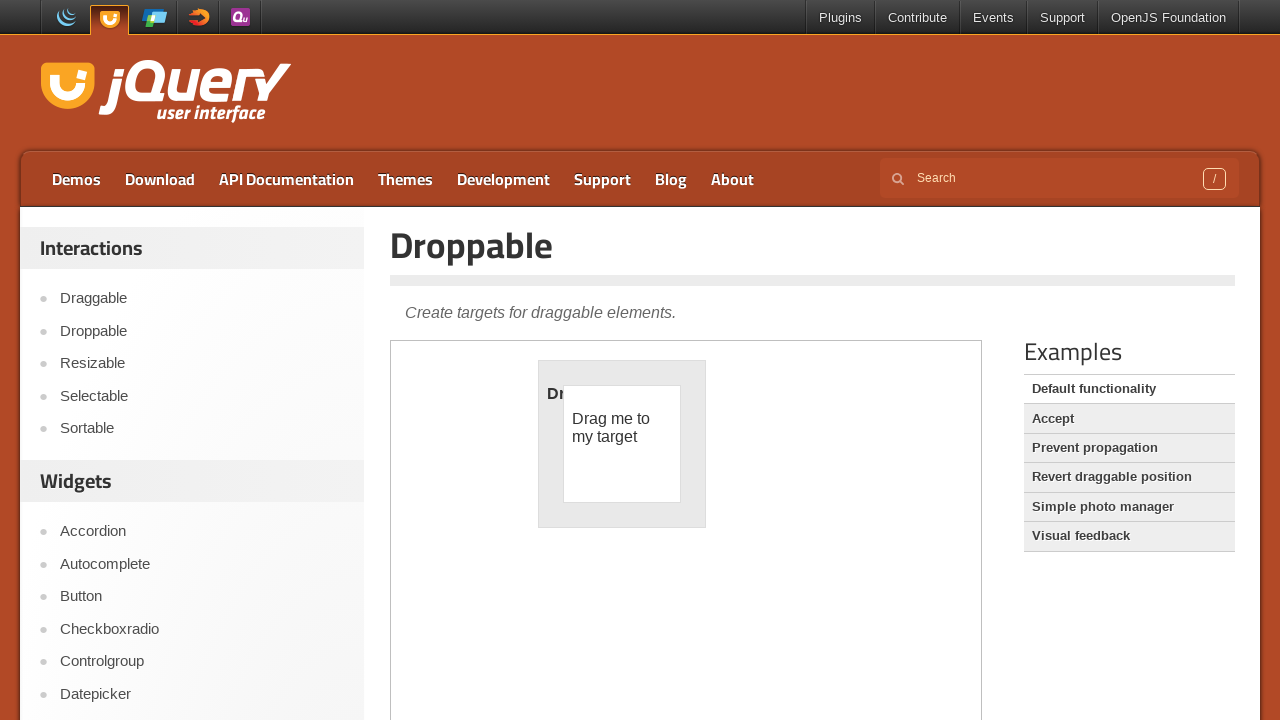

Released mouse button to complete drop operation at (622, 444)
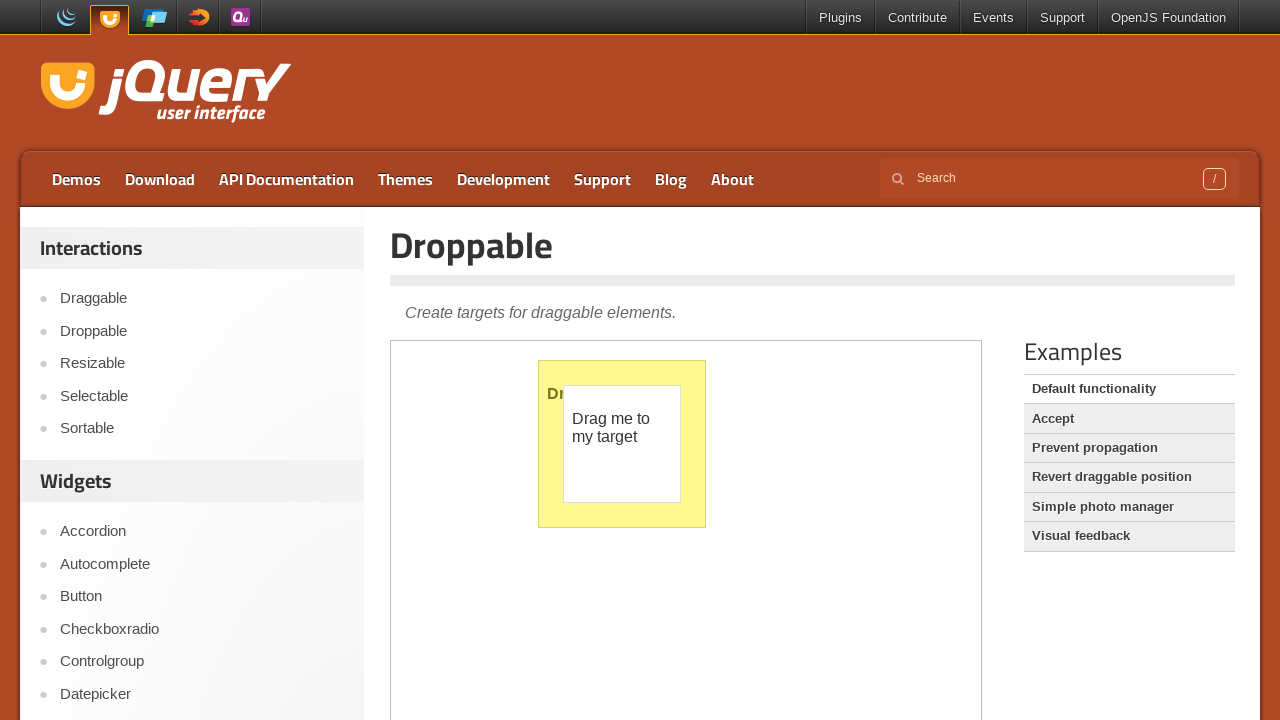

Verified that drop was successful - droppable shows 'Dropped!' text
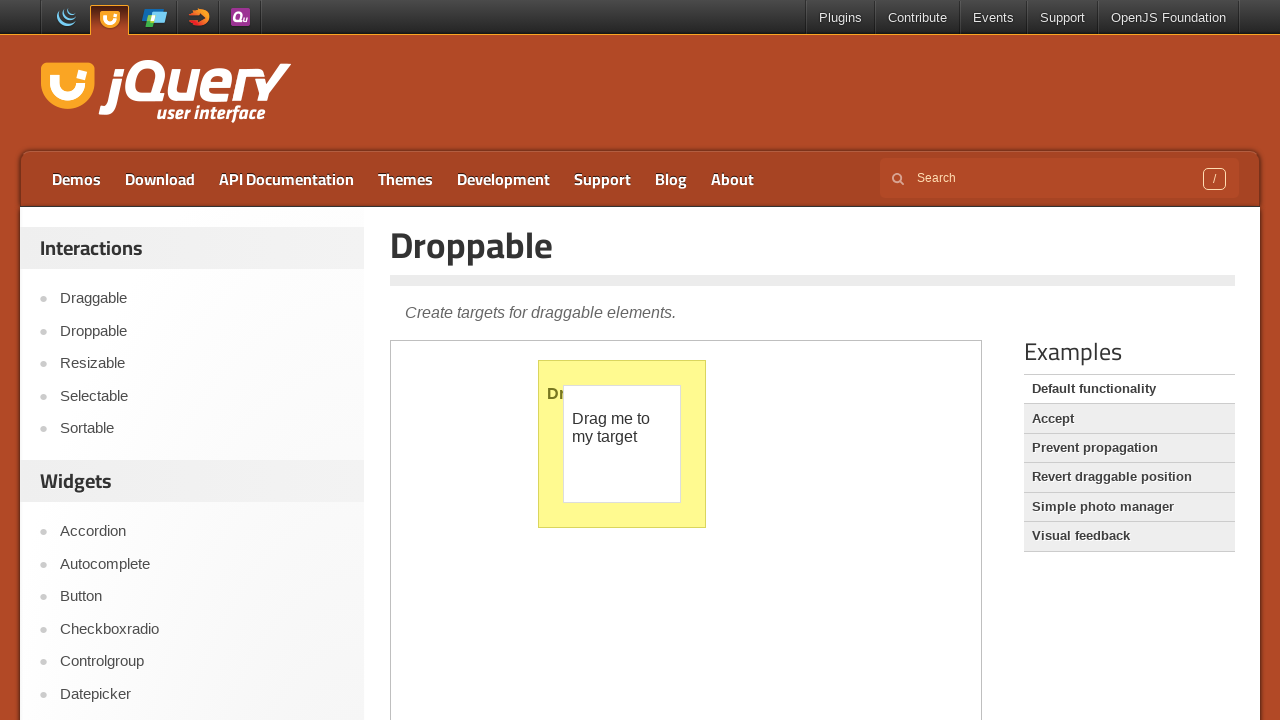

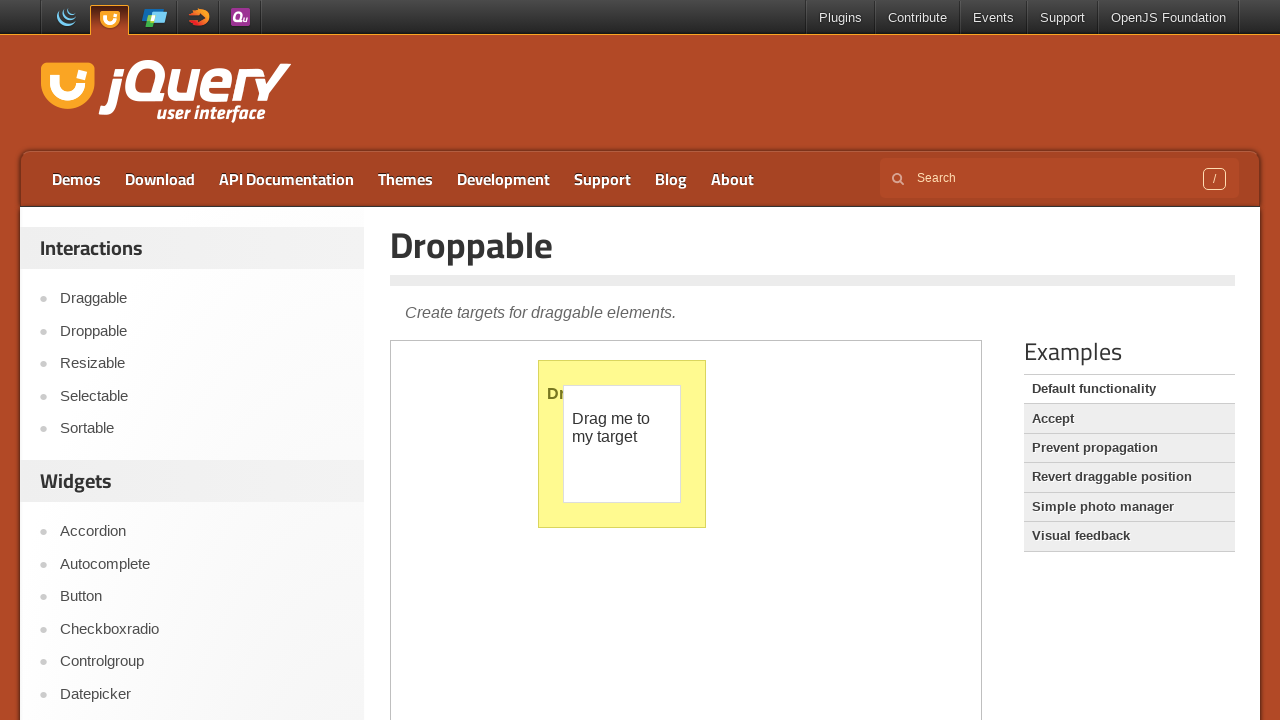